Navigates to W3Schools HTML tables tutorial page and verifies that the example customer table is present with multiple rows of data.

Starting URL: https://www.w3schools.com/html/html_tables.asp

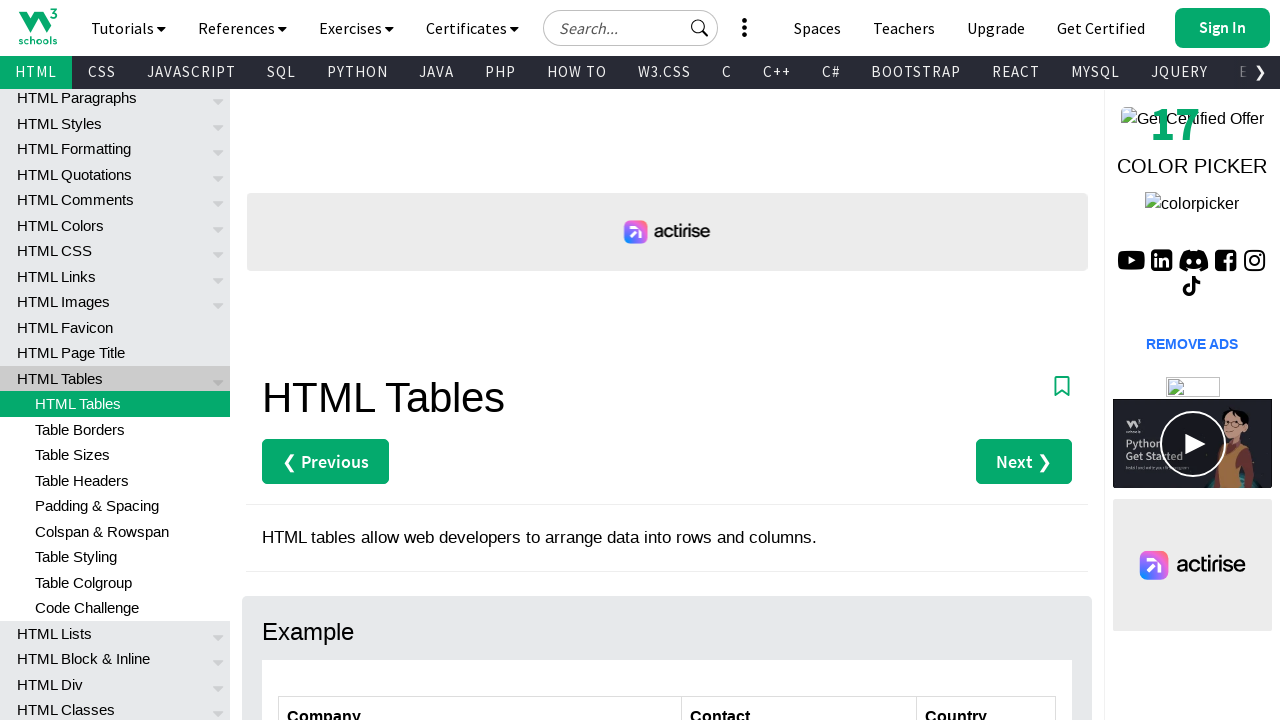

Waited for customers table to be visible
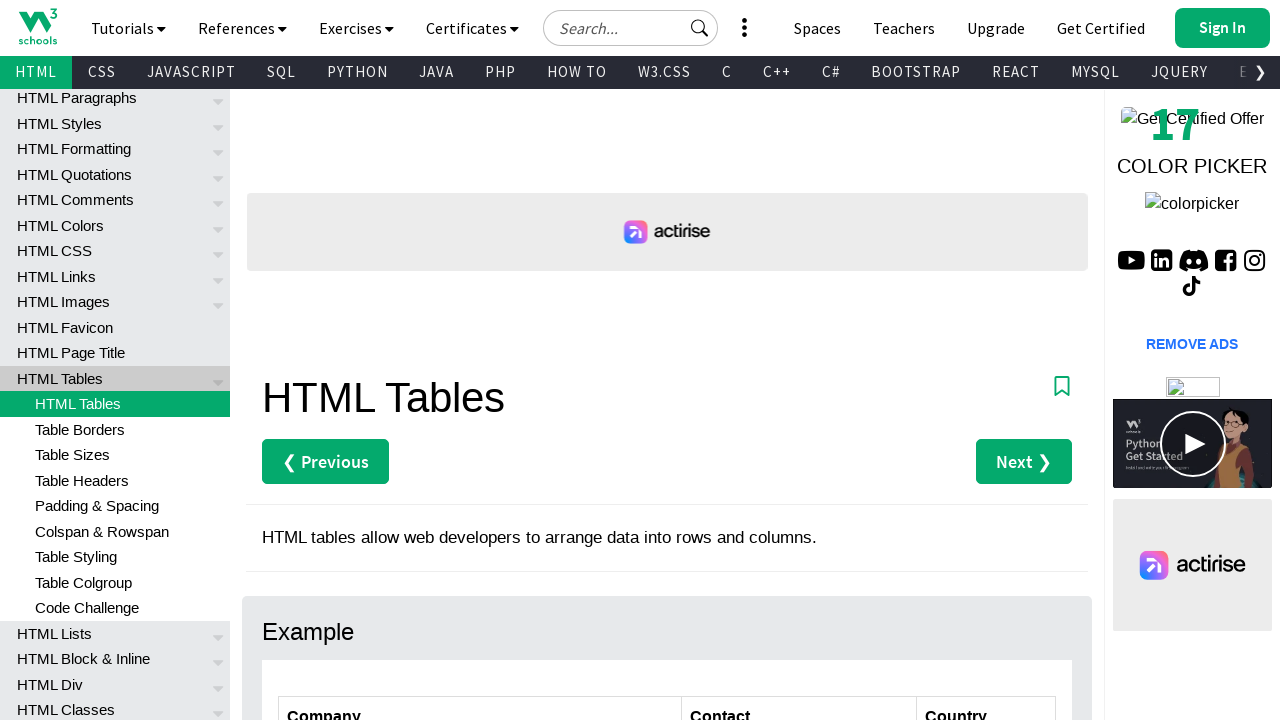

Verified row 2 exists in the customers table
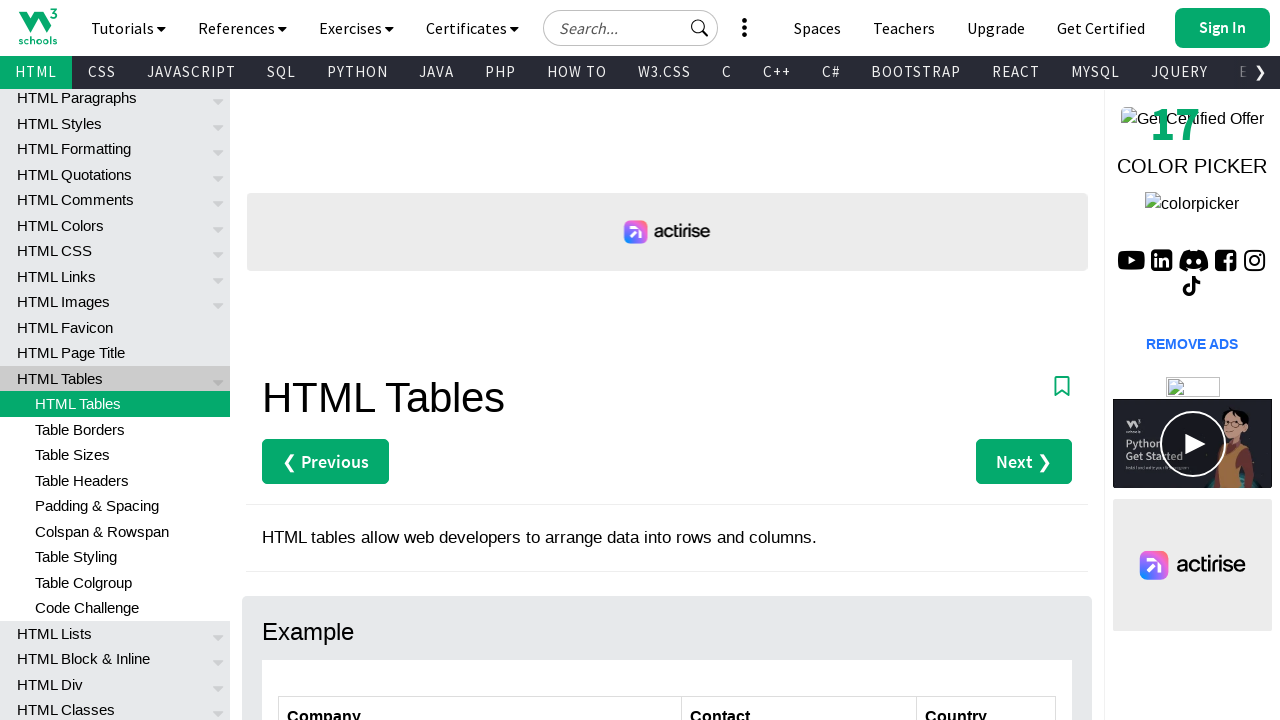

Verified row 3 exists in the customers table
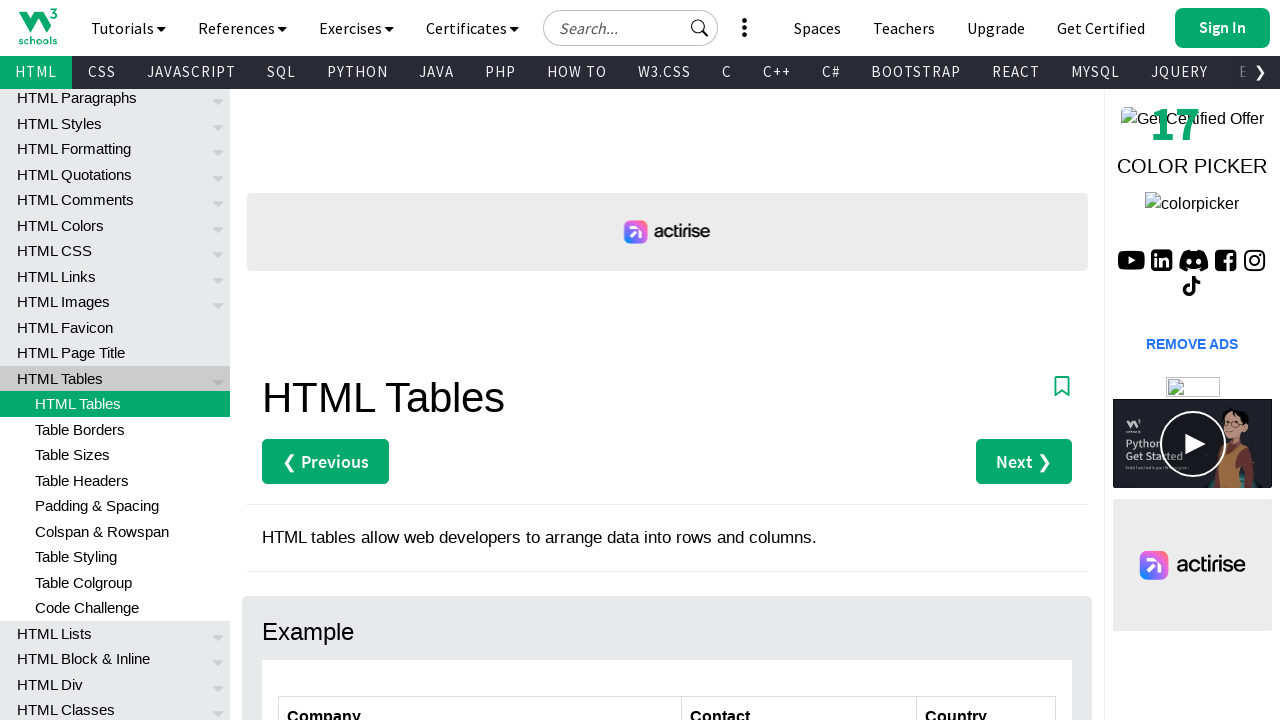

Verified row 4 exists in the customers table
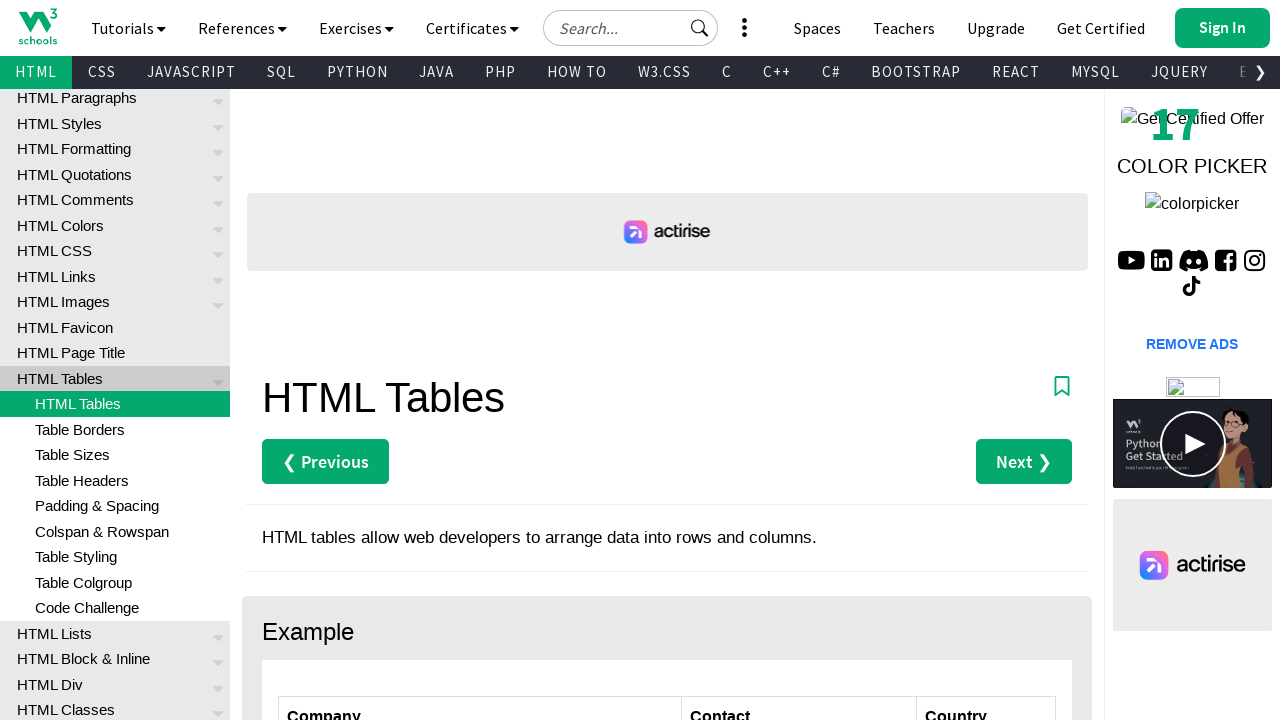

Verified row 5 exists in the customers table
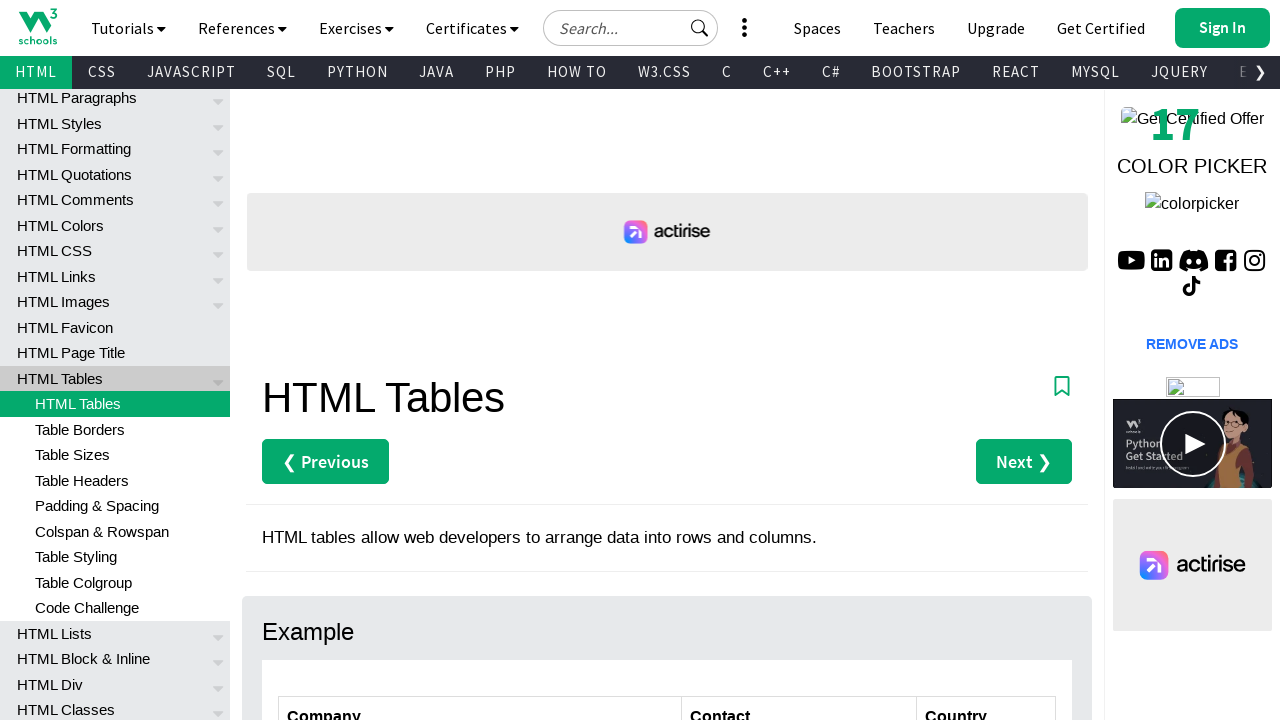

Verified row 6 exists in the customers table
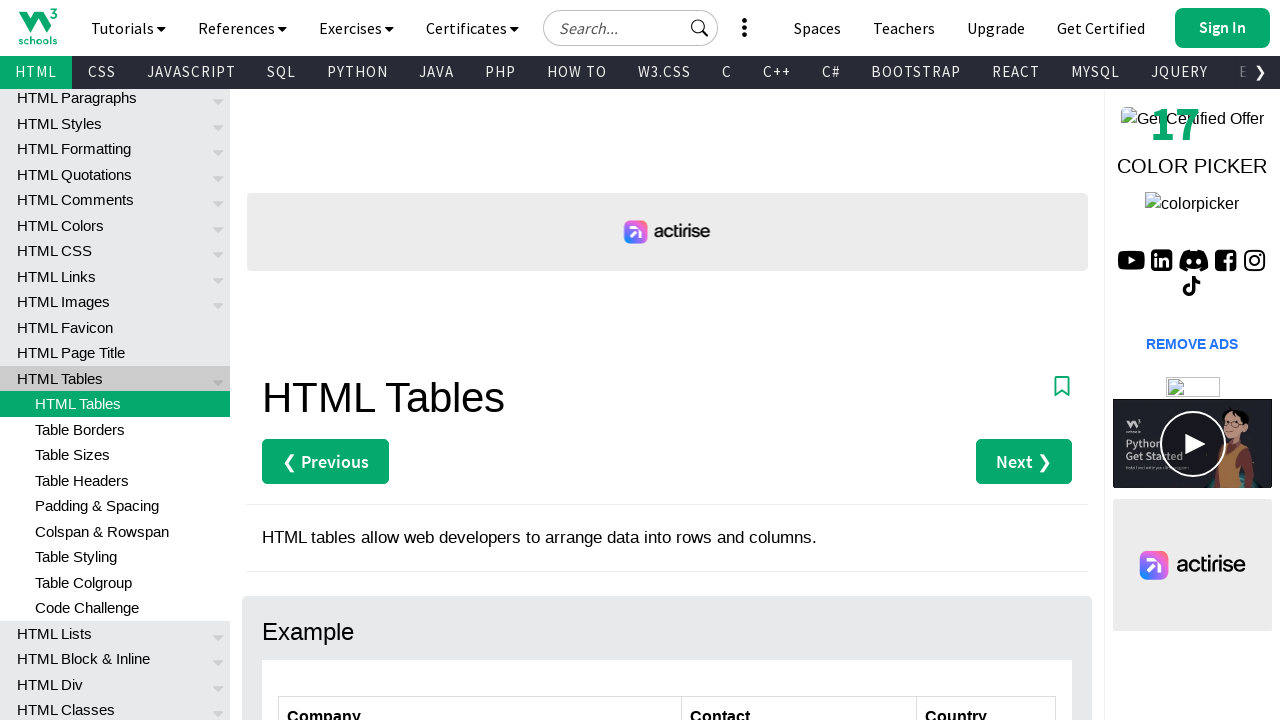

Clicked on a table cell in row 2 to verify interactivity at (480, 360) on xpath=//*[@id='customers']/tbody/tr[2]/td[1]
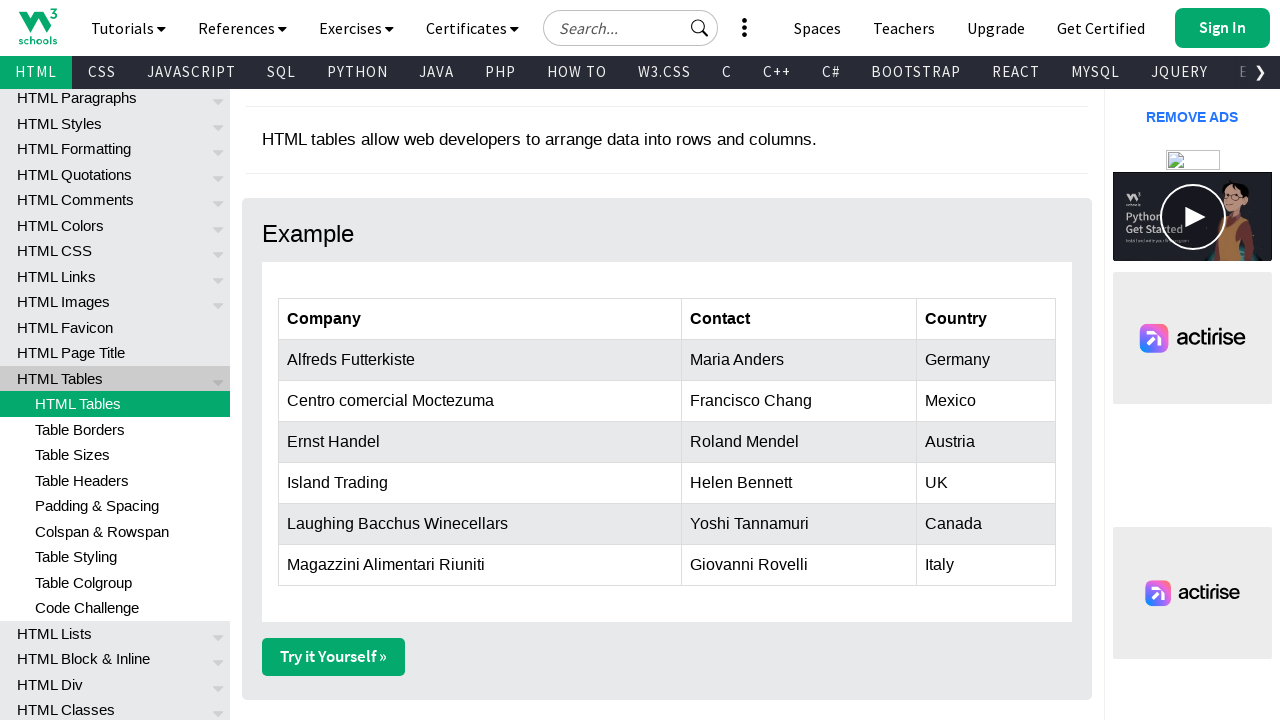

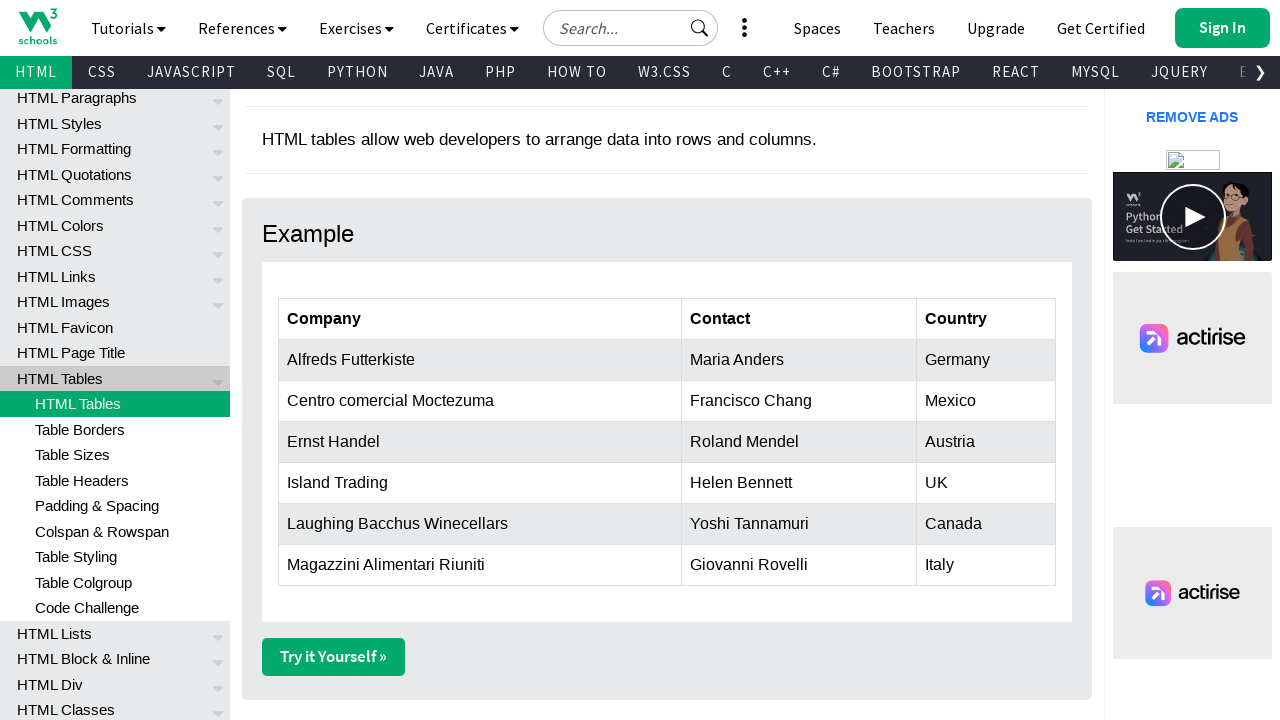